Tests date picker functionality by opening a date selector and choosing a year from the dropdown

Starting URL: https://demoqa.com/automation-practice-form

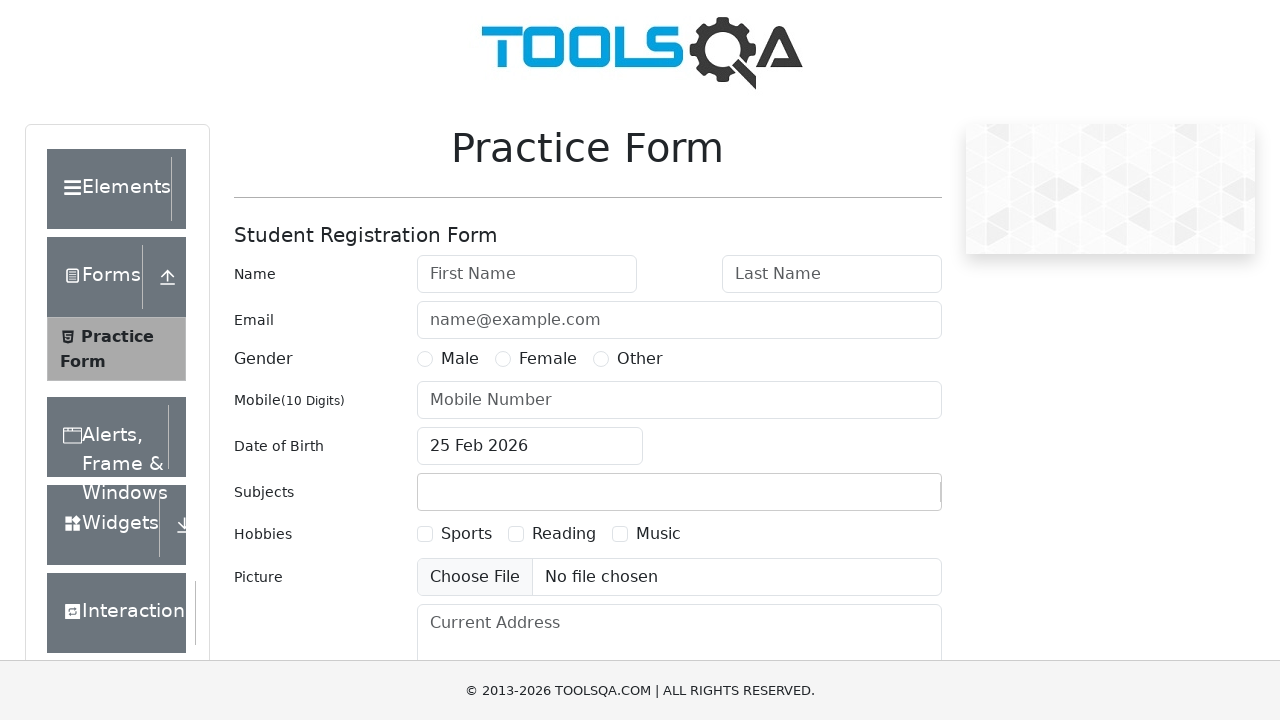

Clicked on date of birth input to open date picker at (530, 446) on #dateOfBirthInput
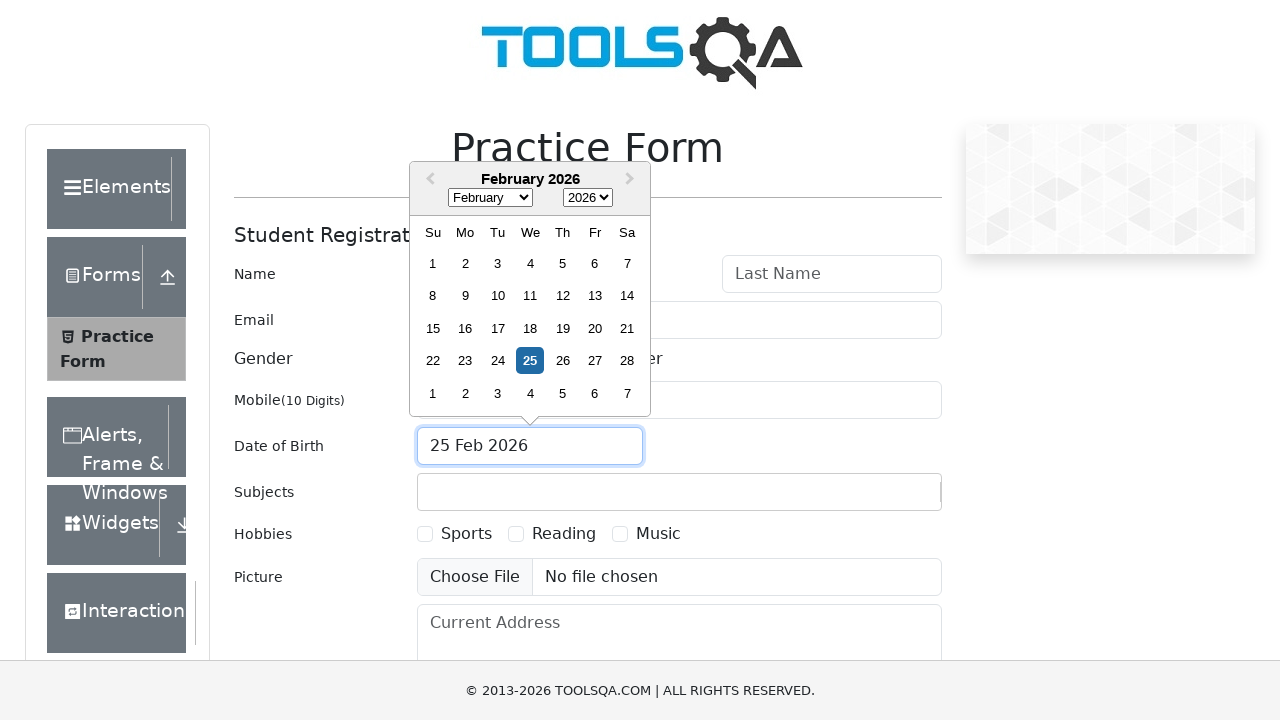

Selected year 2054 from the year dropdown on select.react-datepicker__year-select
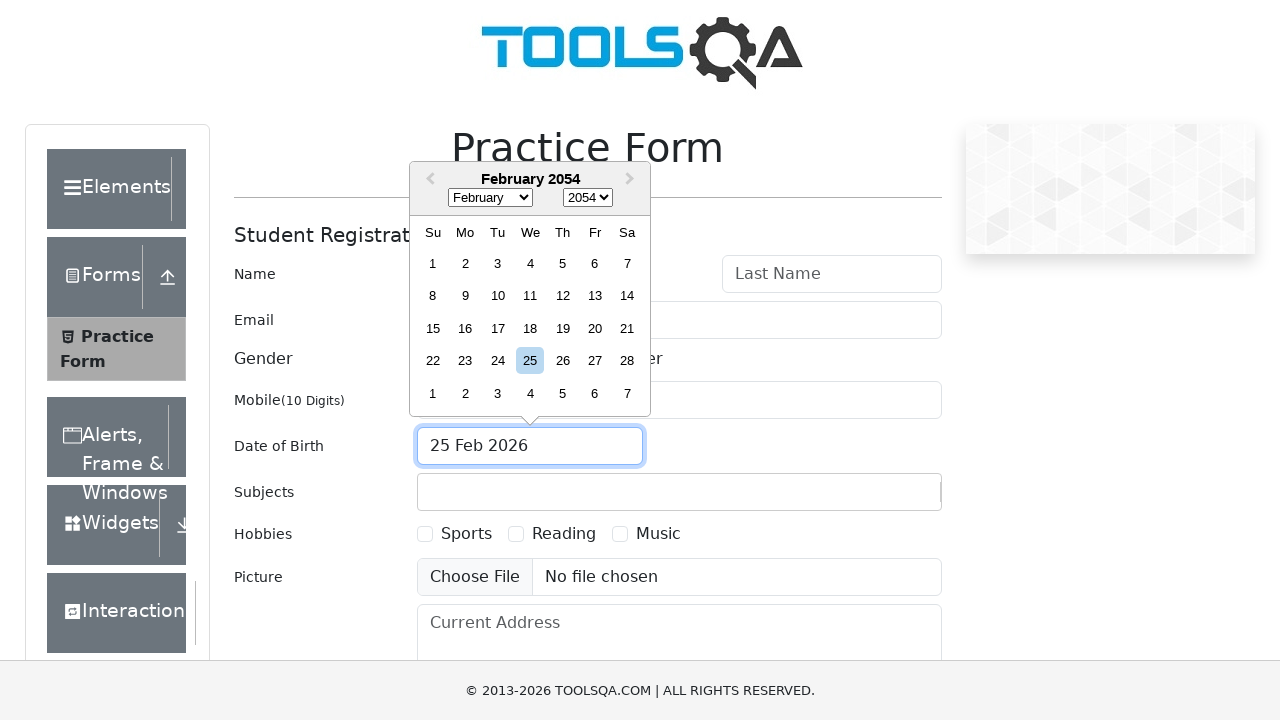

Executed JavaScript alert
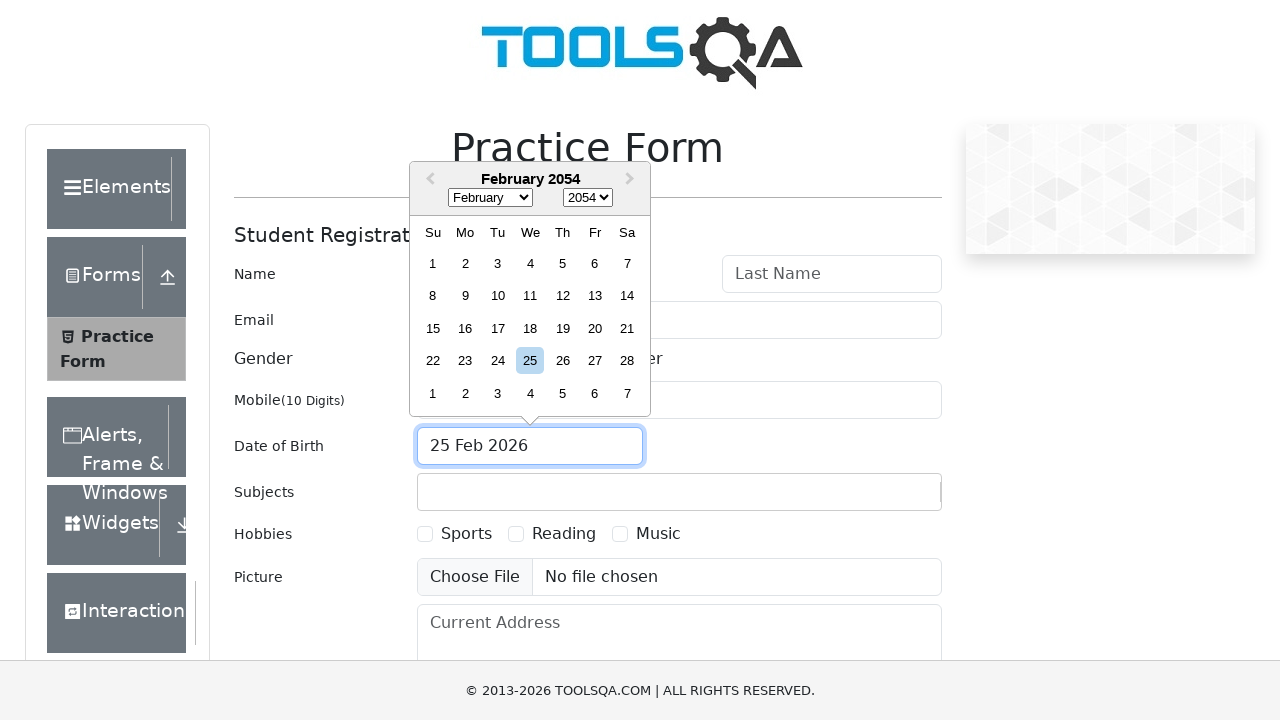

Accepted alert dialog
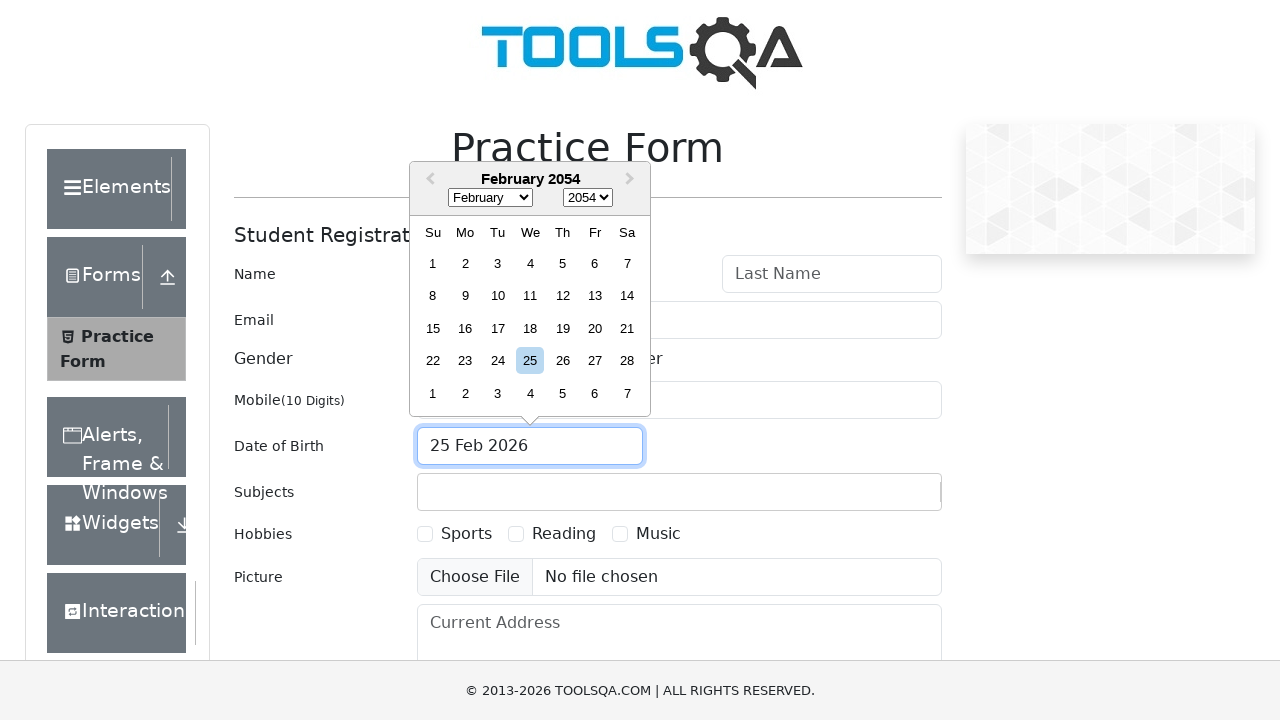

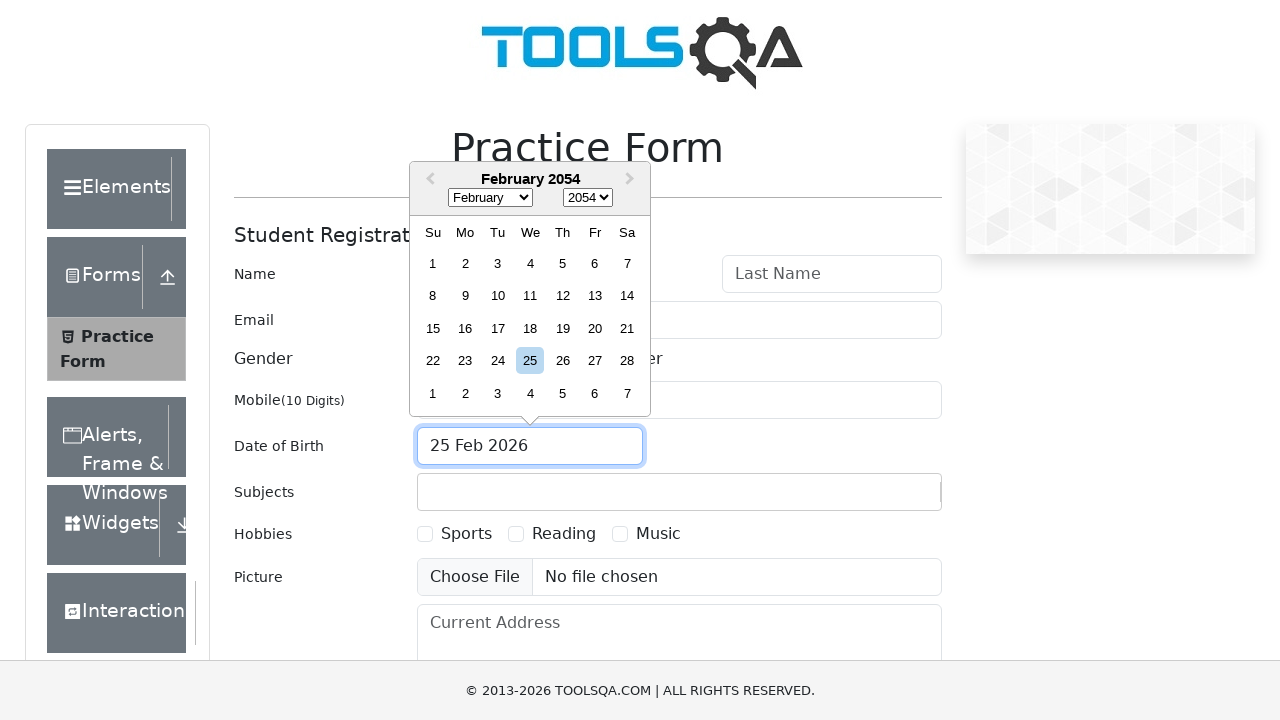